Tests clicking a link using partial link text matching on the DemoQA links page, clicking on a link that contains "Crea" in its text.

Starting URL: https://demoqa.com/links

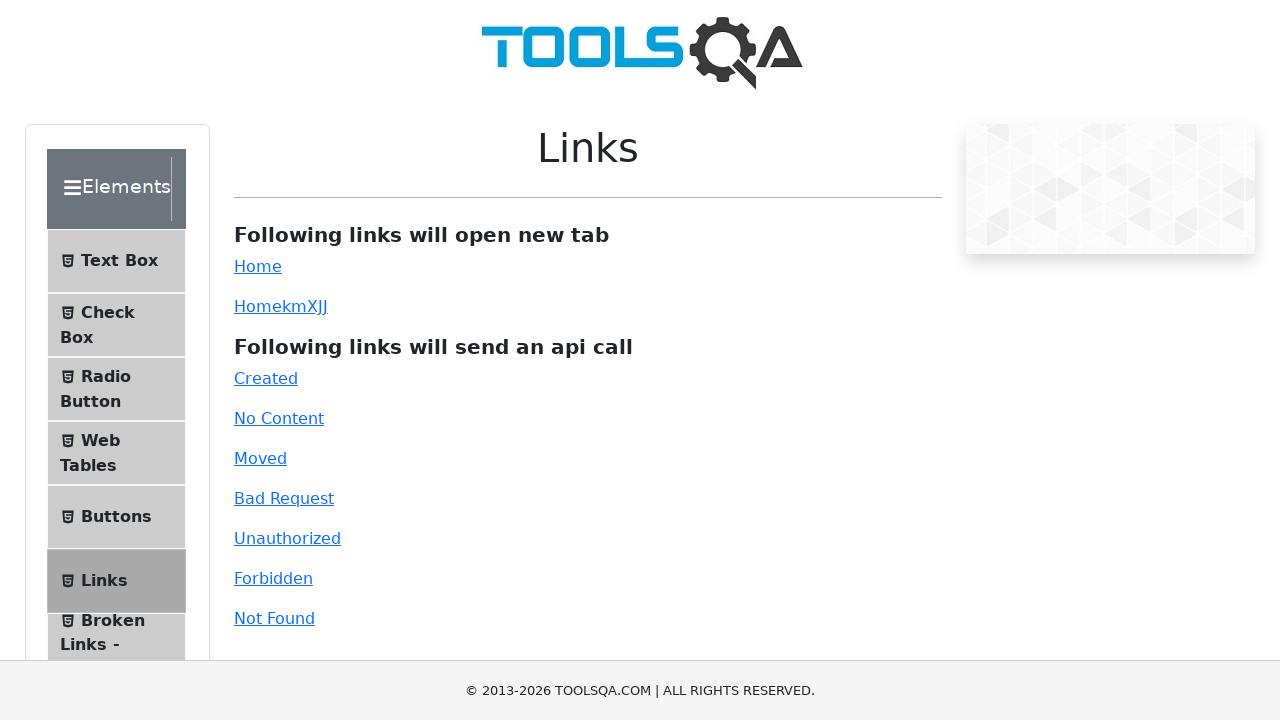

Clicked on link containing 'Crea' text (Created link) at (266, 378) on a:has-text('Crea')
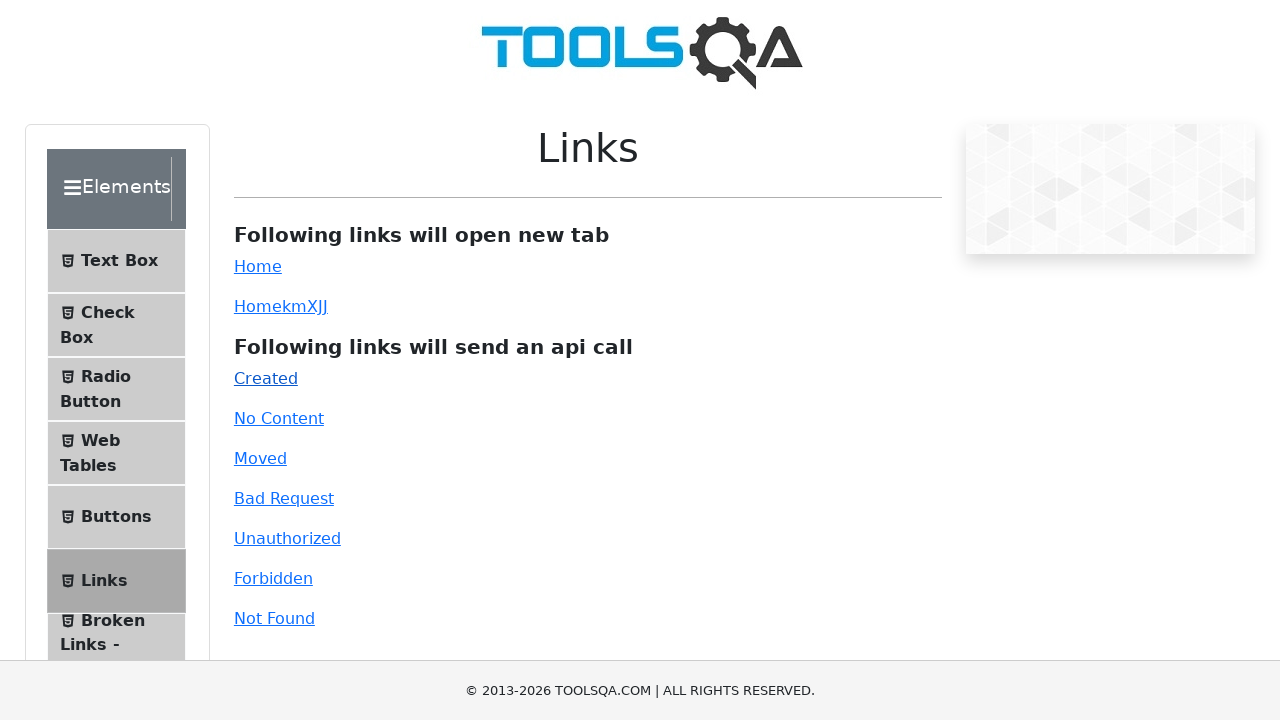

Link response message appeared
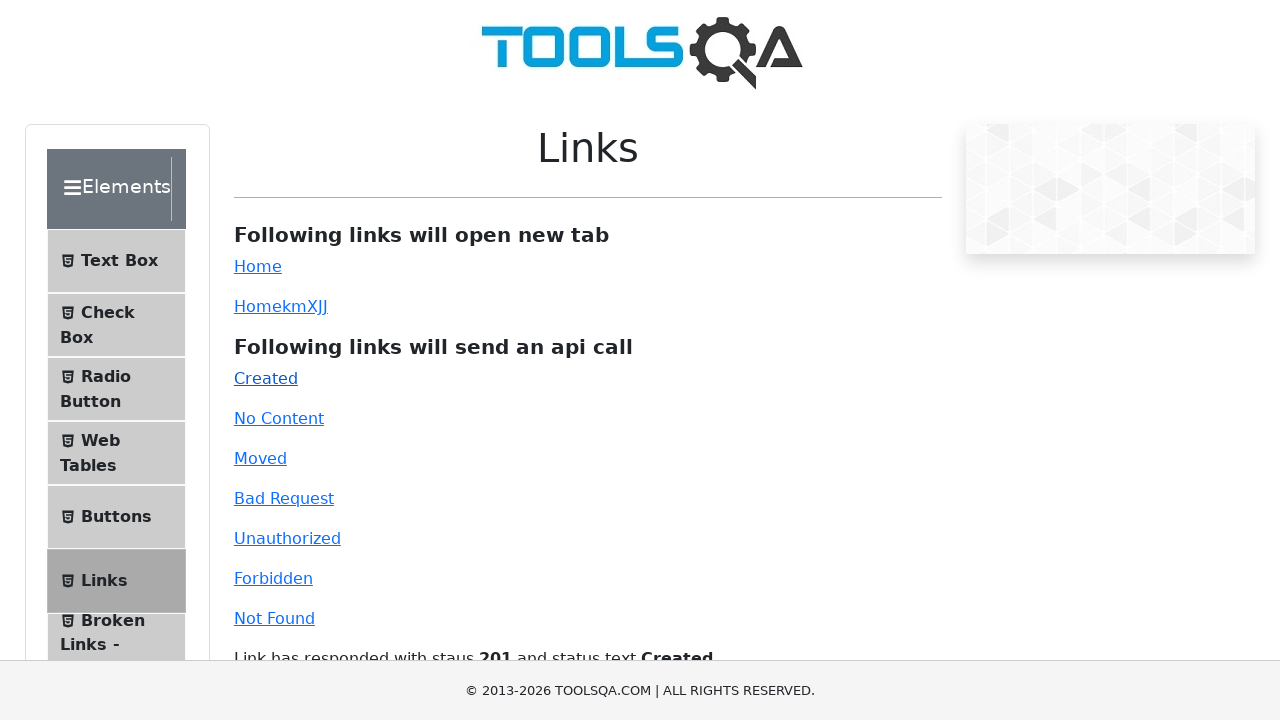

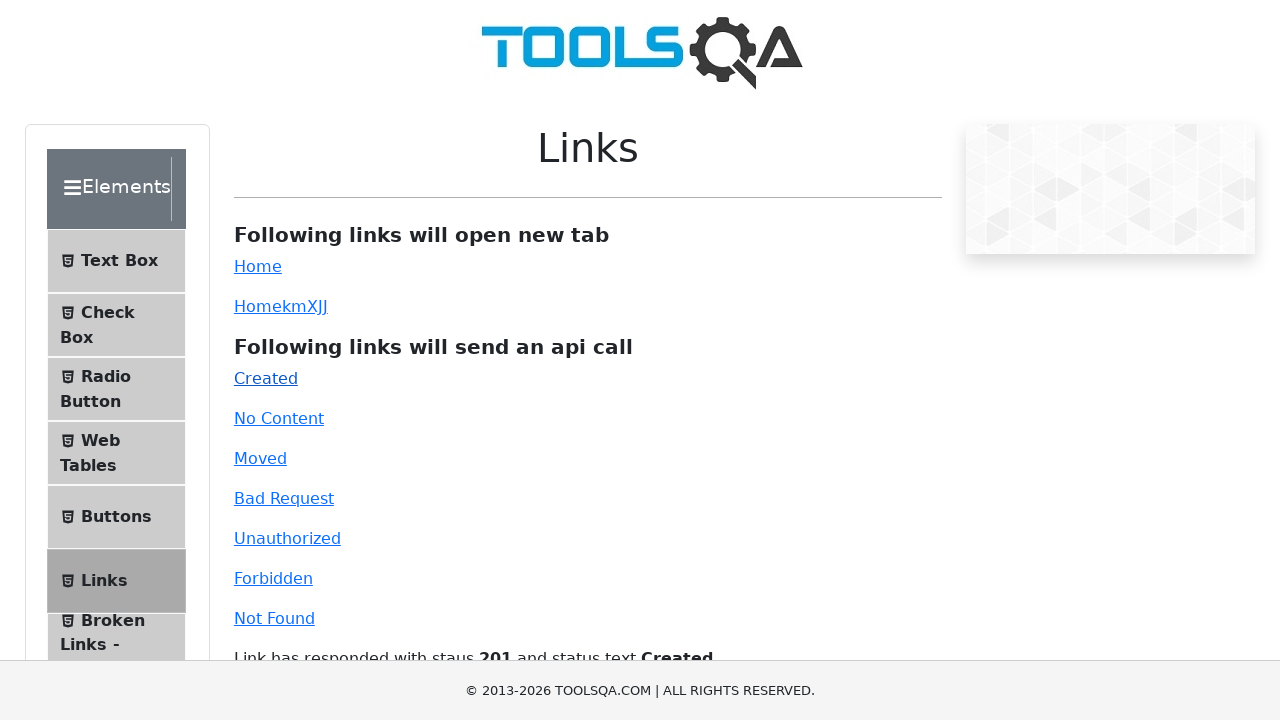